Tests login form validation by attempting to login with an invalid username

Starting URL: https://parabank.parasoft.com/parabank/index.htm?ConnType=JDBC

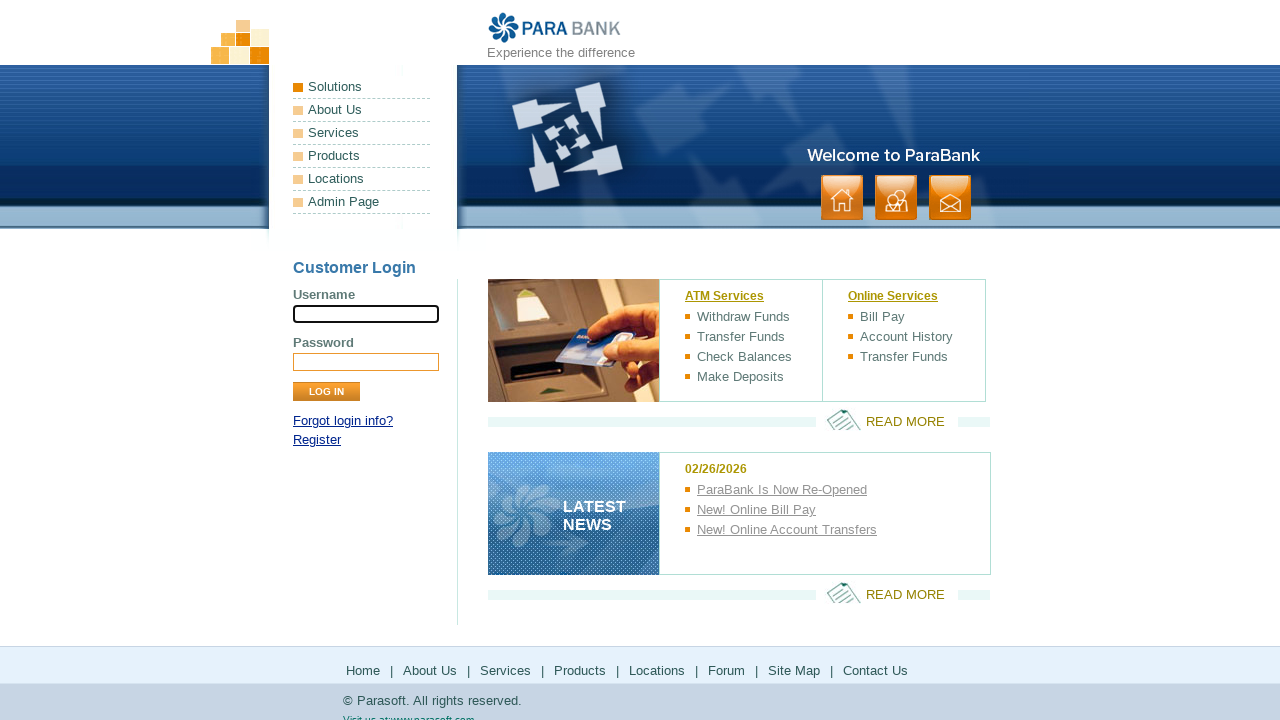

Filled username field with 'invalid_user' on input[name='username']
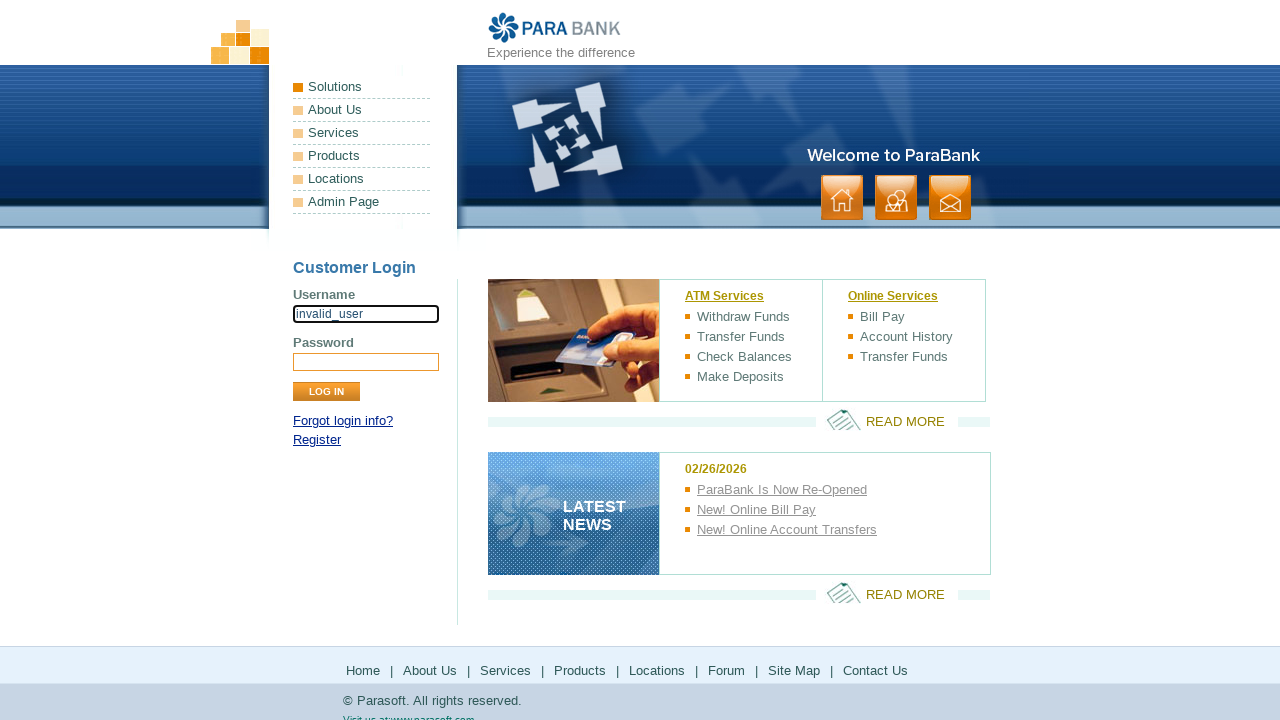

Filled password field with 'demo' on input[name='password']
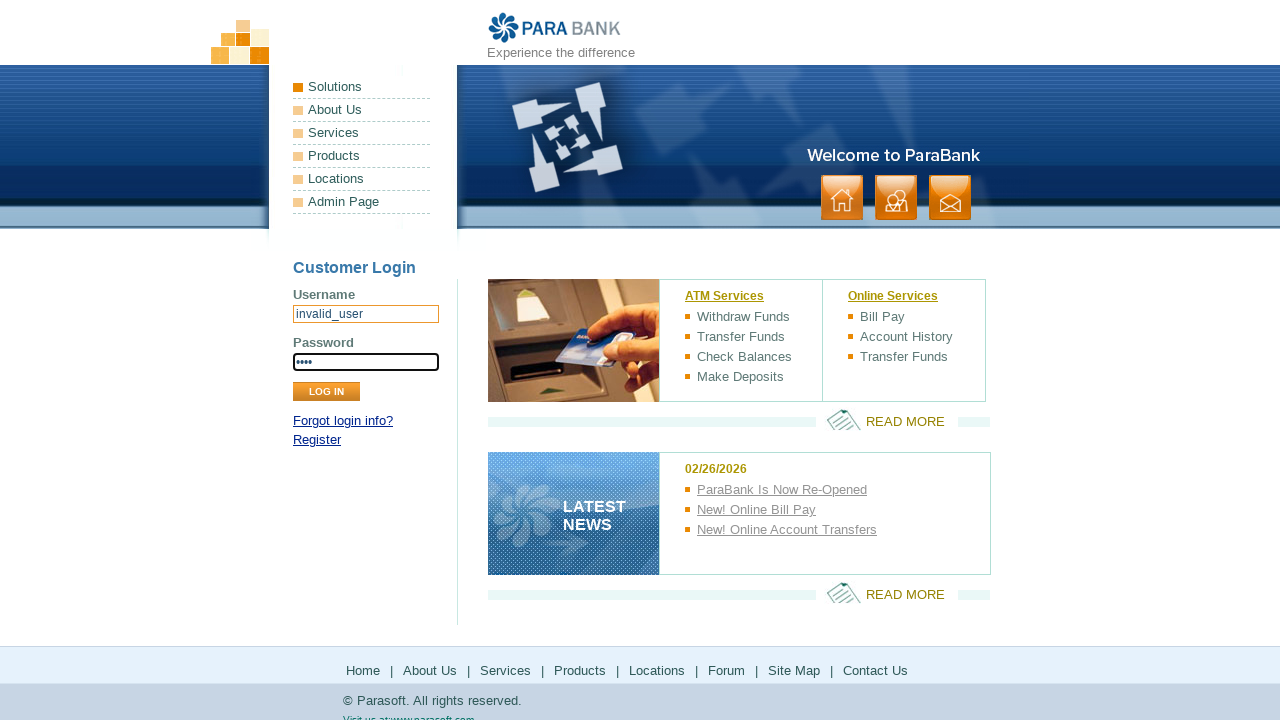

Clicked Log In button with invalid username at (326, 392) on input[value='Log In']
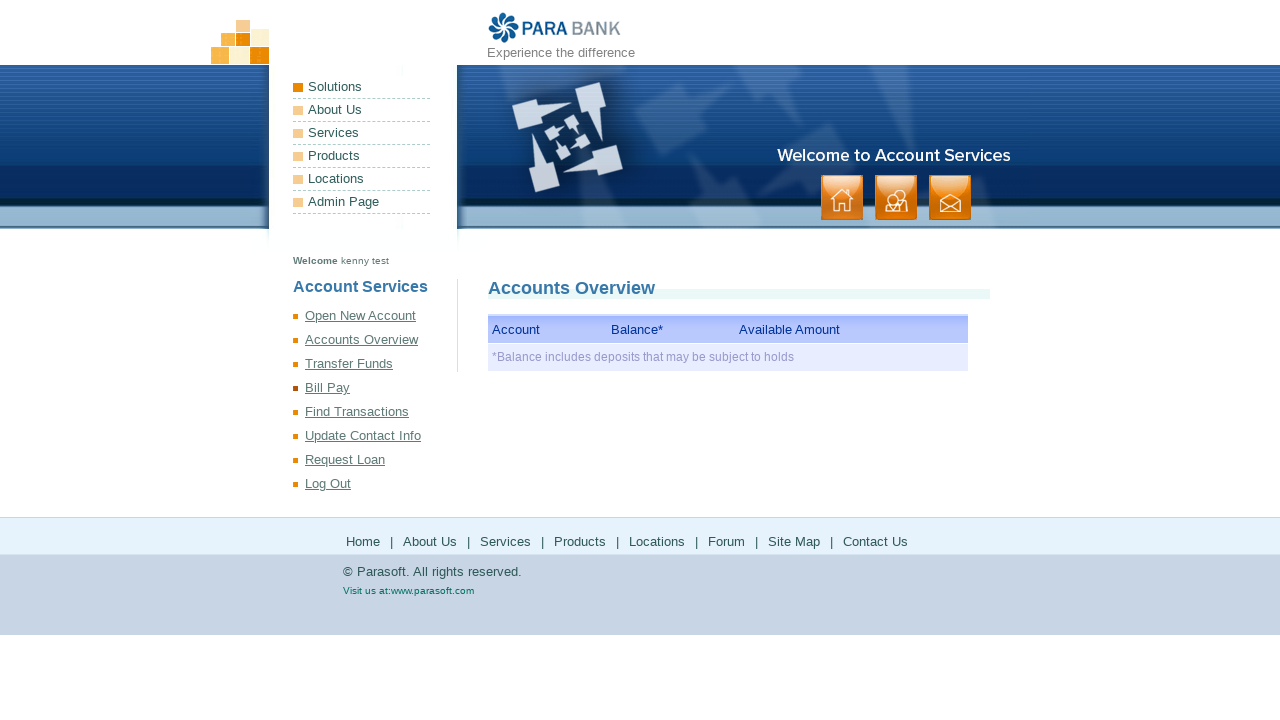

Login was successful when it should have failed (Log Out link found)
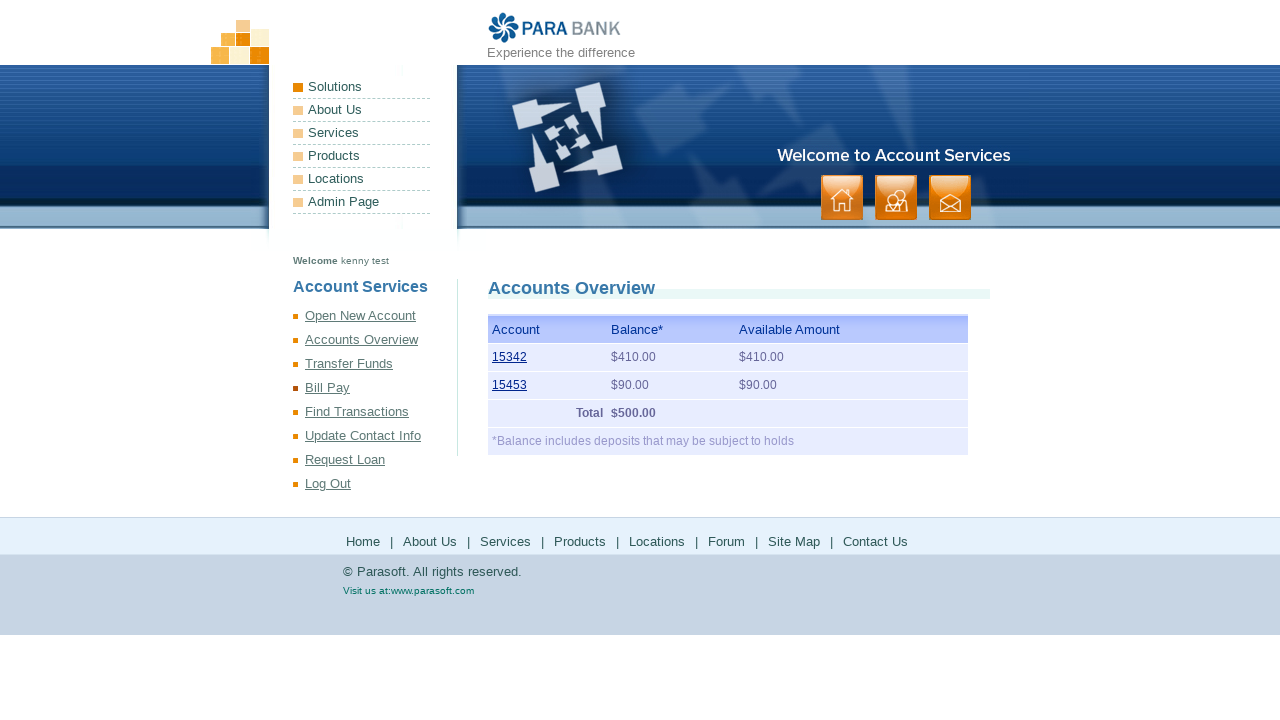

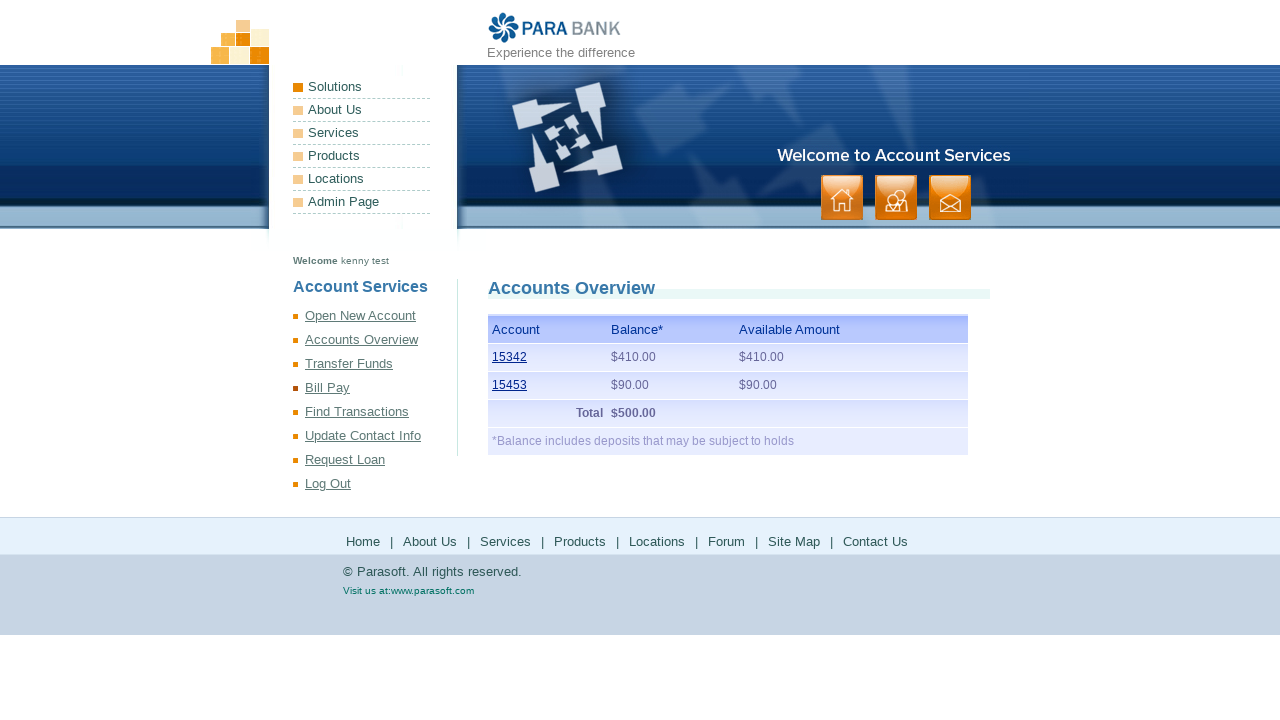